Navigates to a practice automation page and verifies that footer links are accessible by checking their HTTP response codes

Starting URL: https://rahulshettyacademy.com/AutomationPractice/

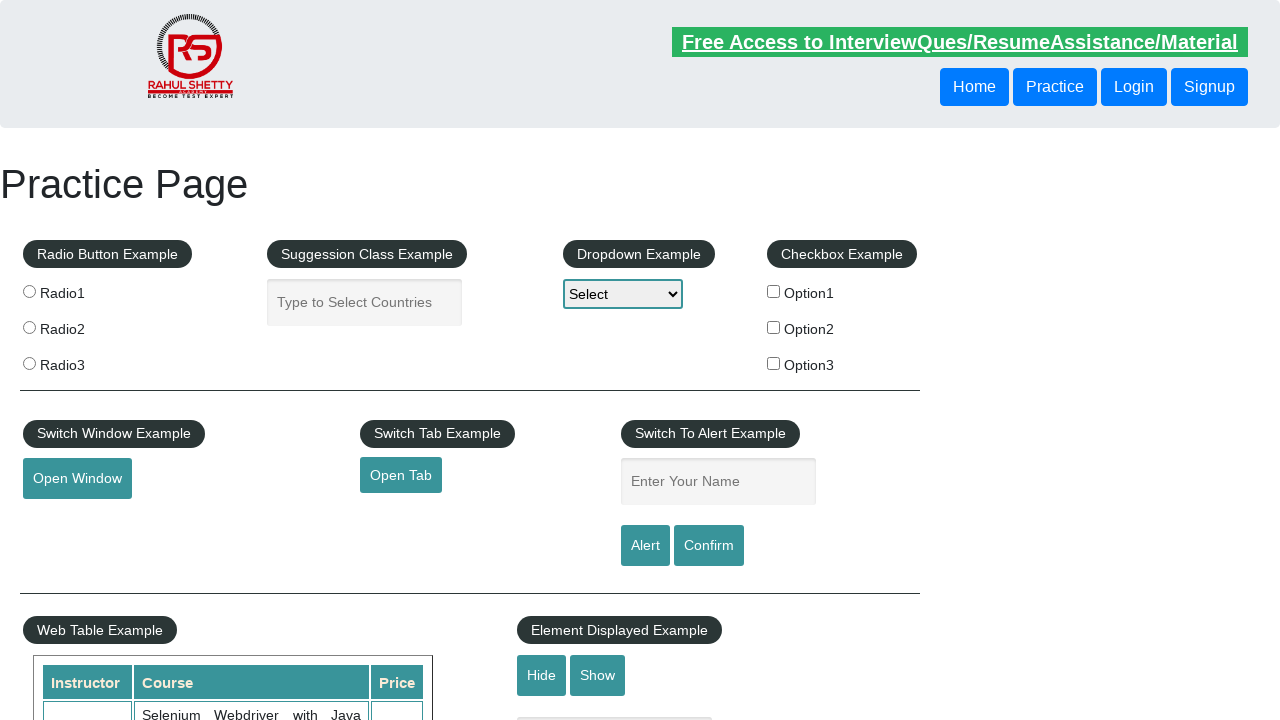

Navigated to practice automation page
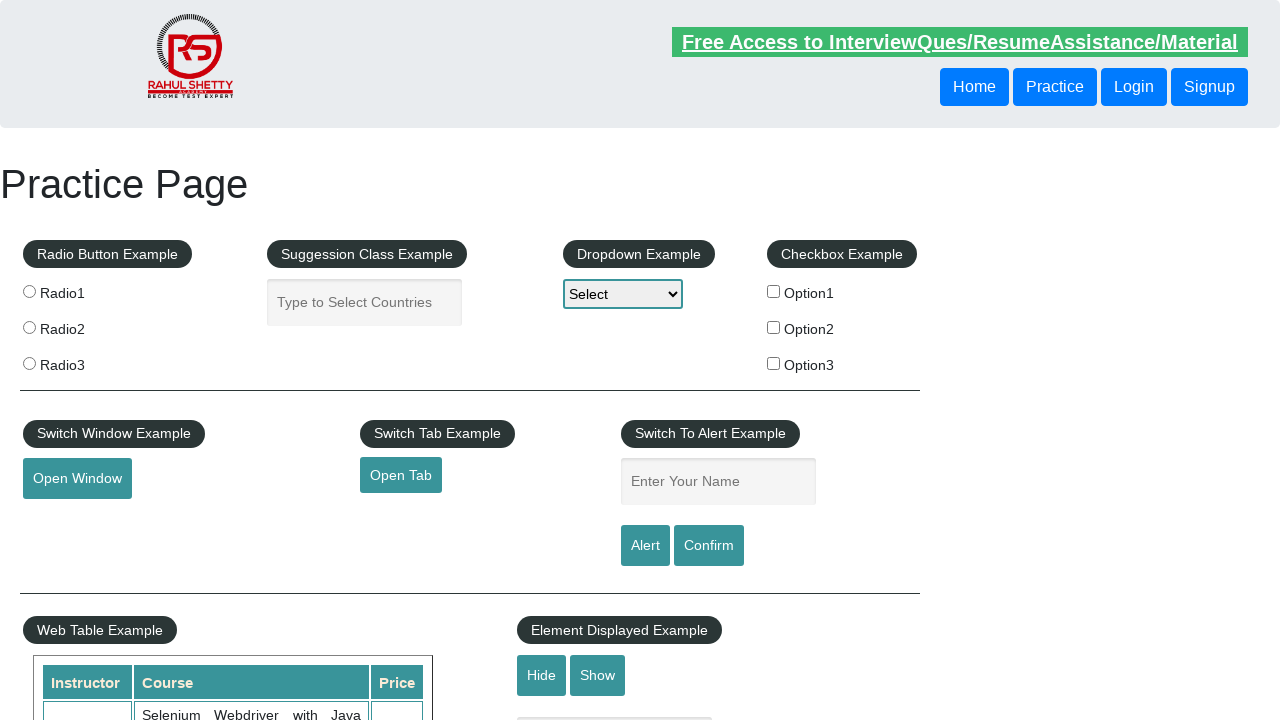

Waited for footer links to be present
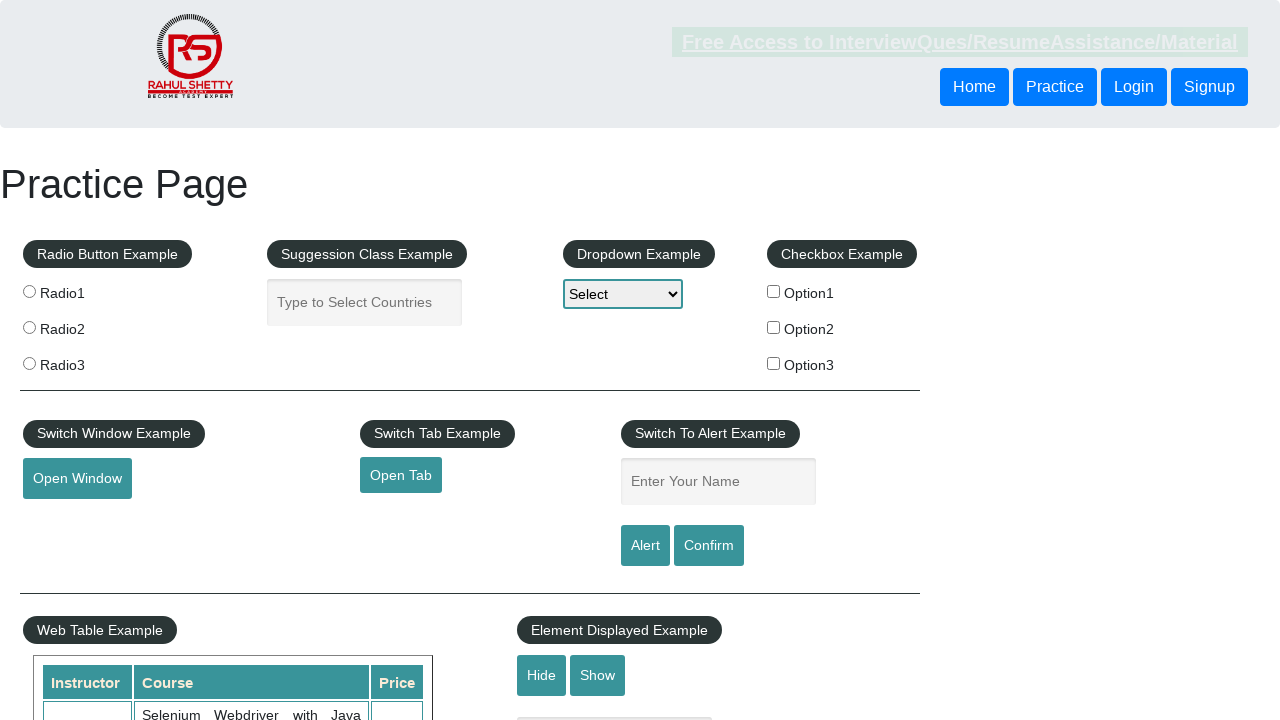

Retrieved all footer links from page
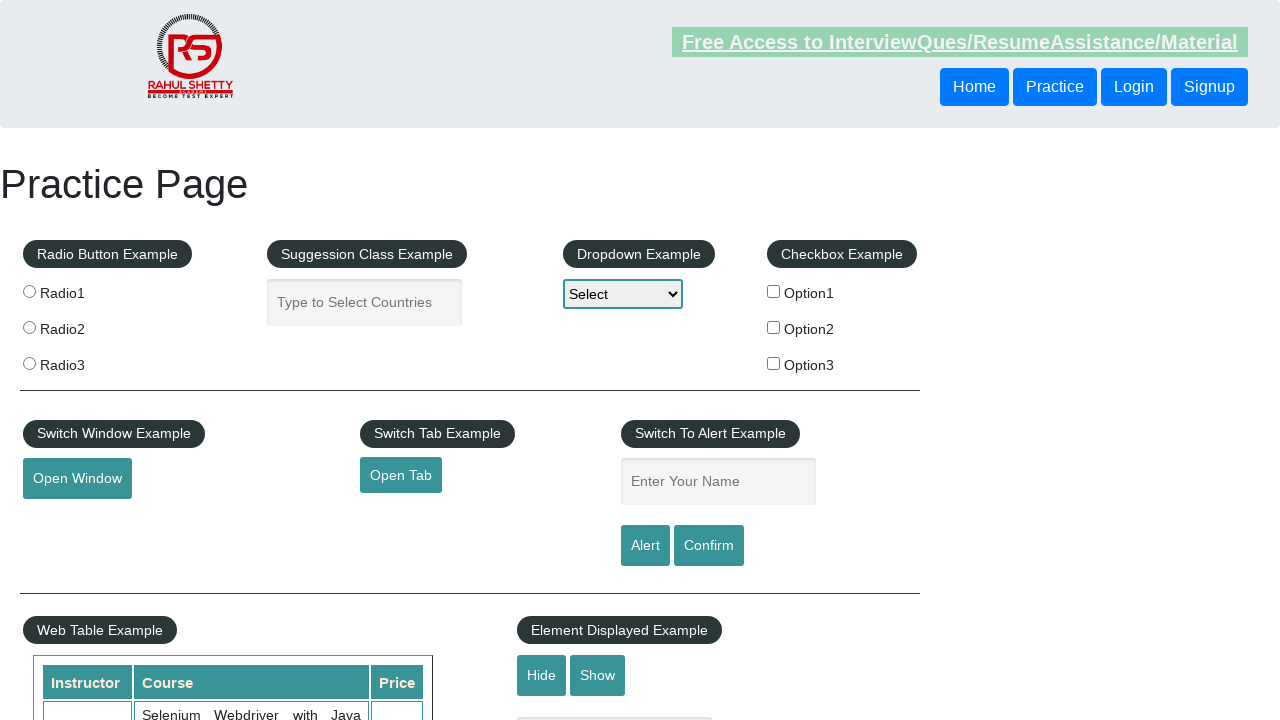

Verified that footer links are present on the page
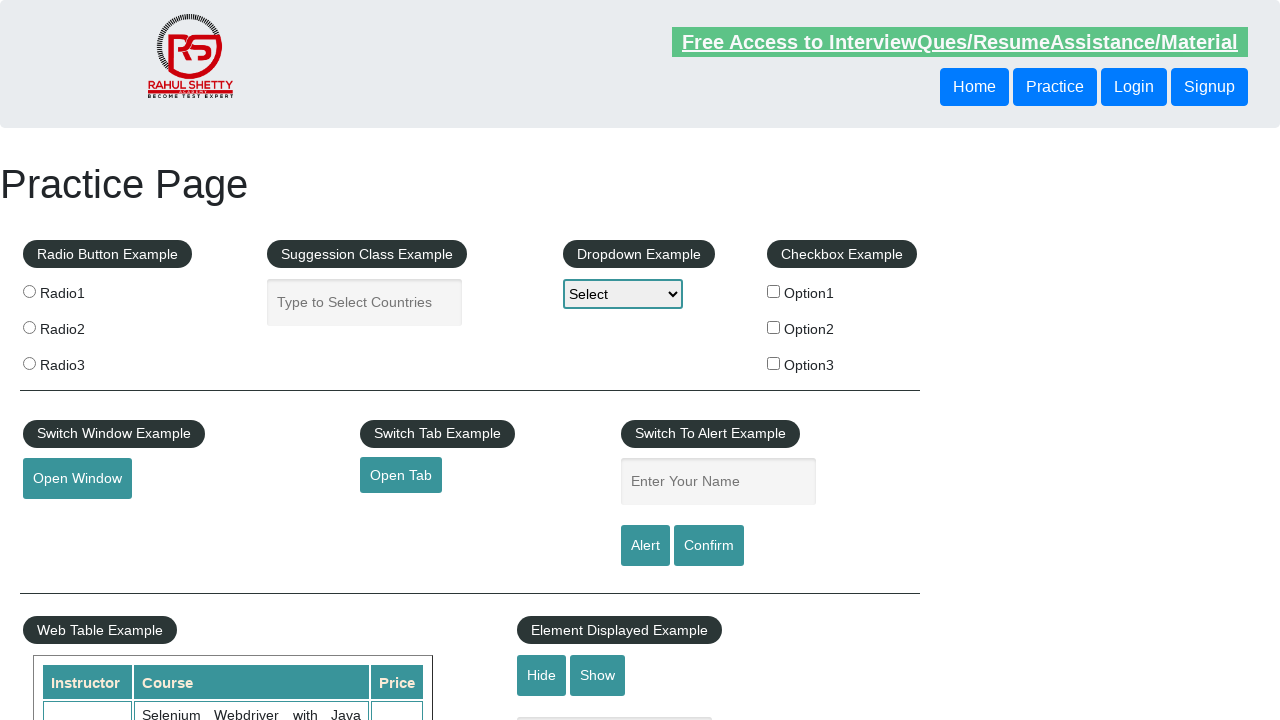

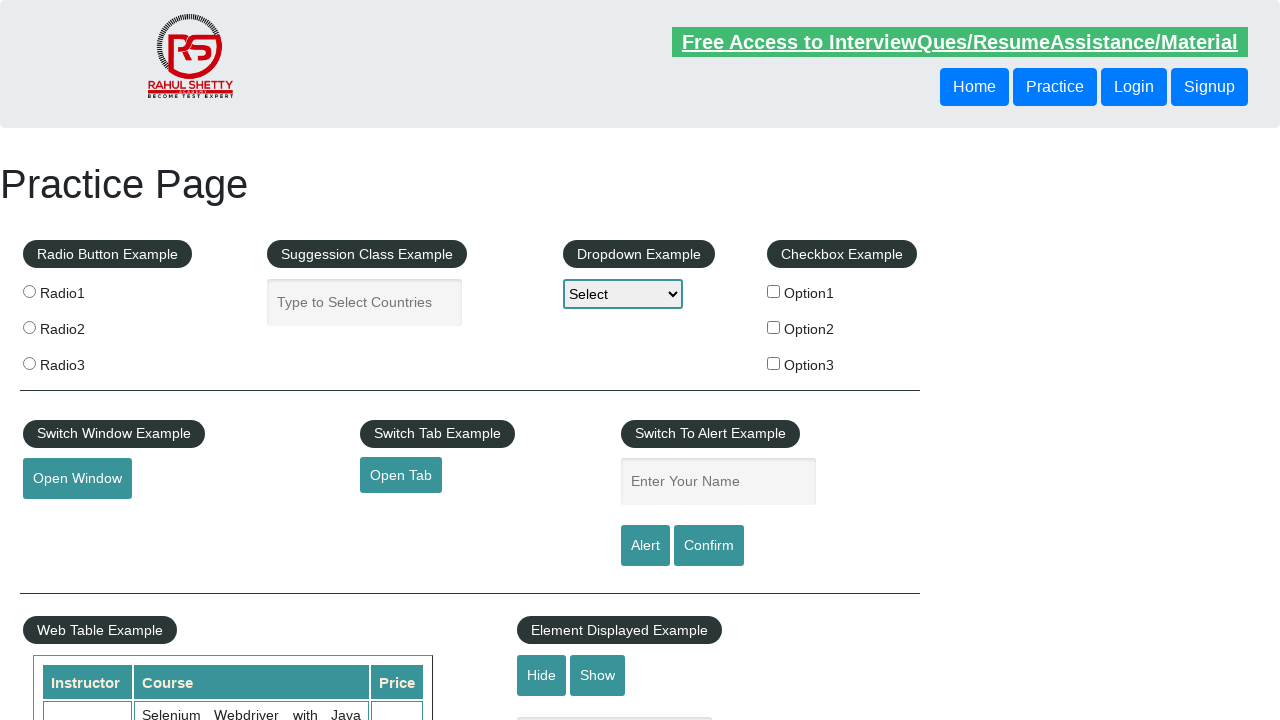